Tests product information extraction and navigation to product detail page

Starting URL: https://www.demoblaze.com

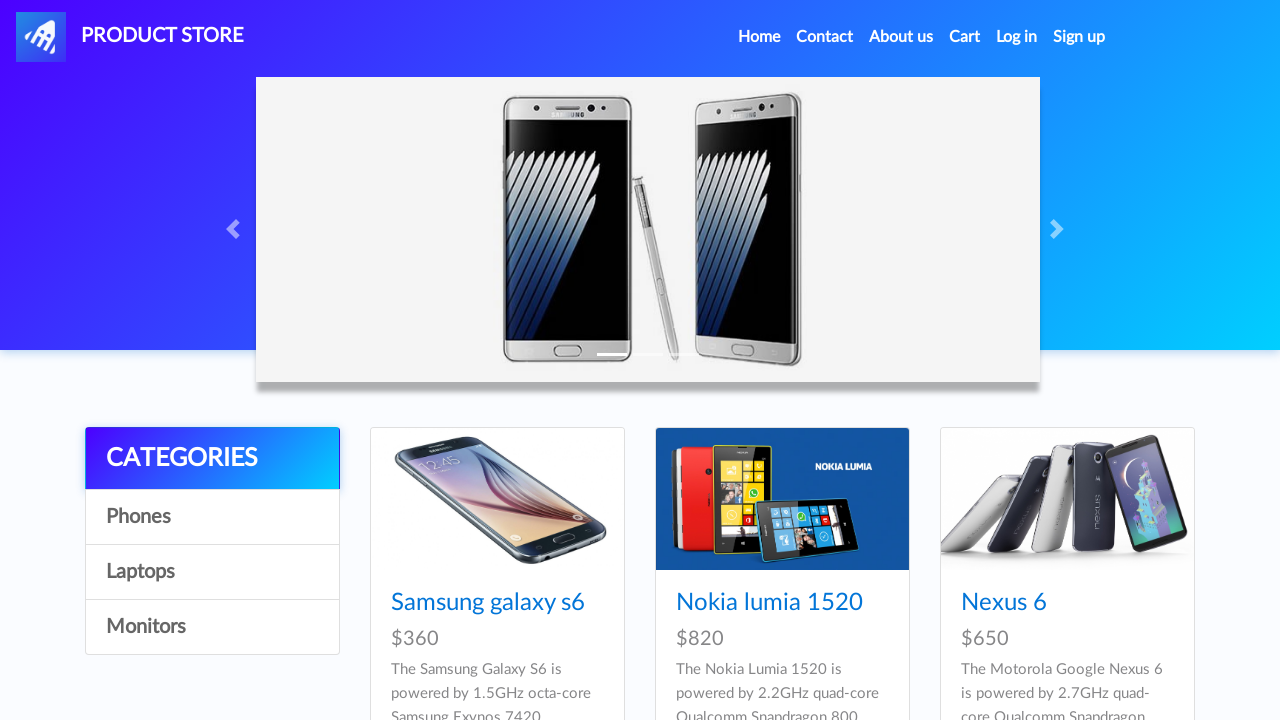

Waited for product cards to load on demoblaze.com
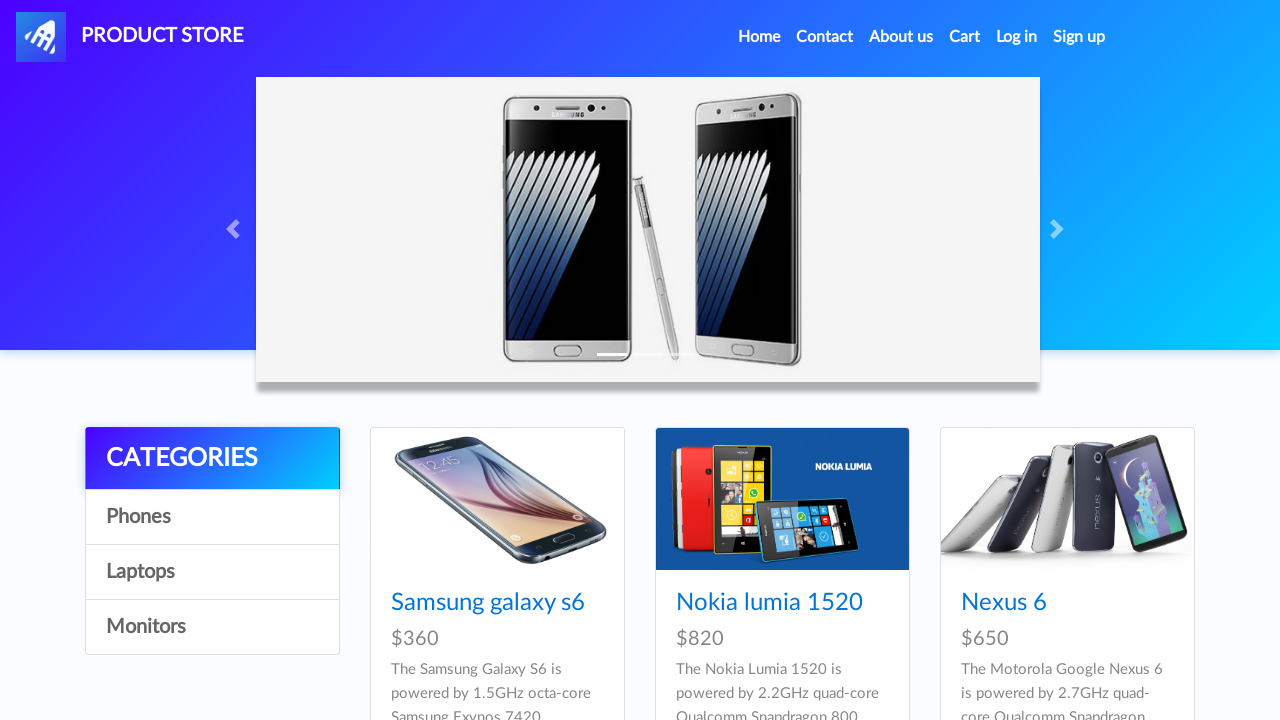

Retrieved all product cards from the page
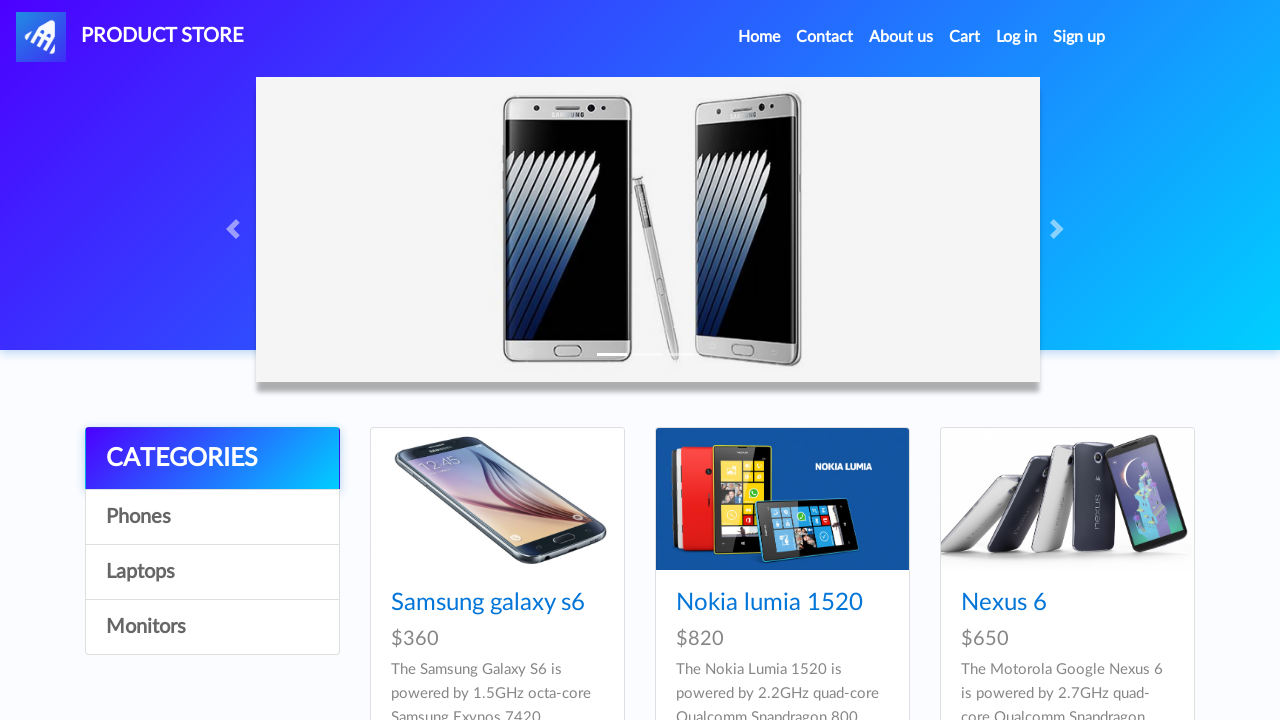

Clicked on the first product link to navigate to product detail page at (488, 603) on .card h4 > a >> nth=0
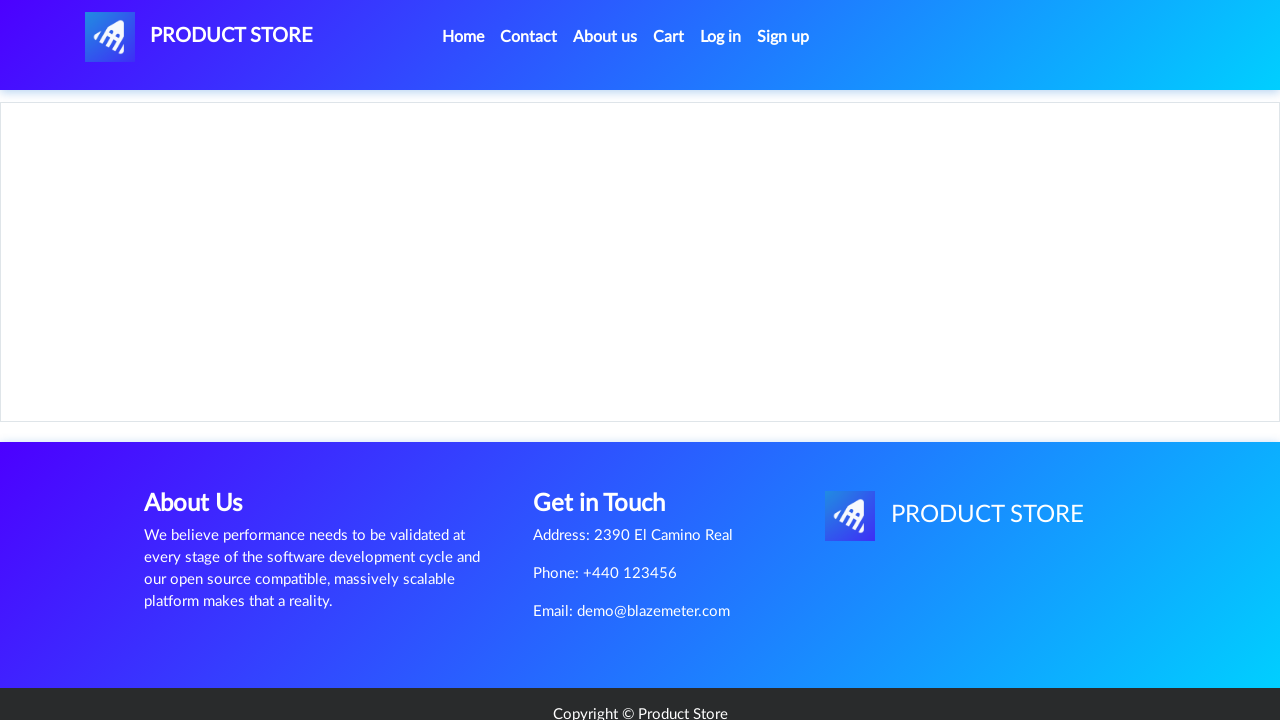

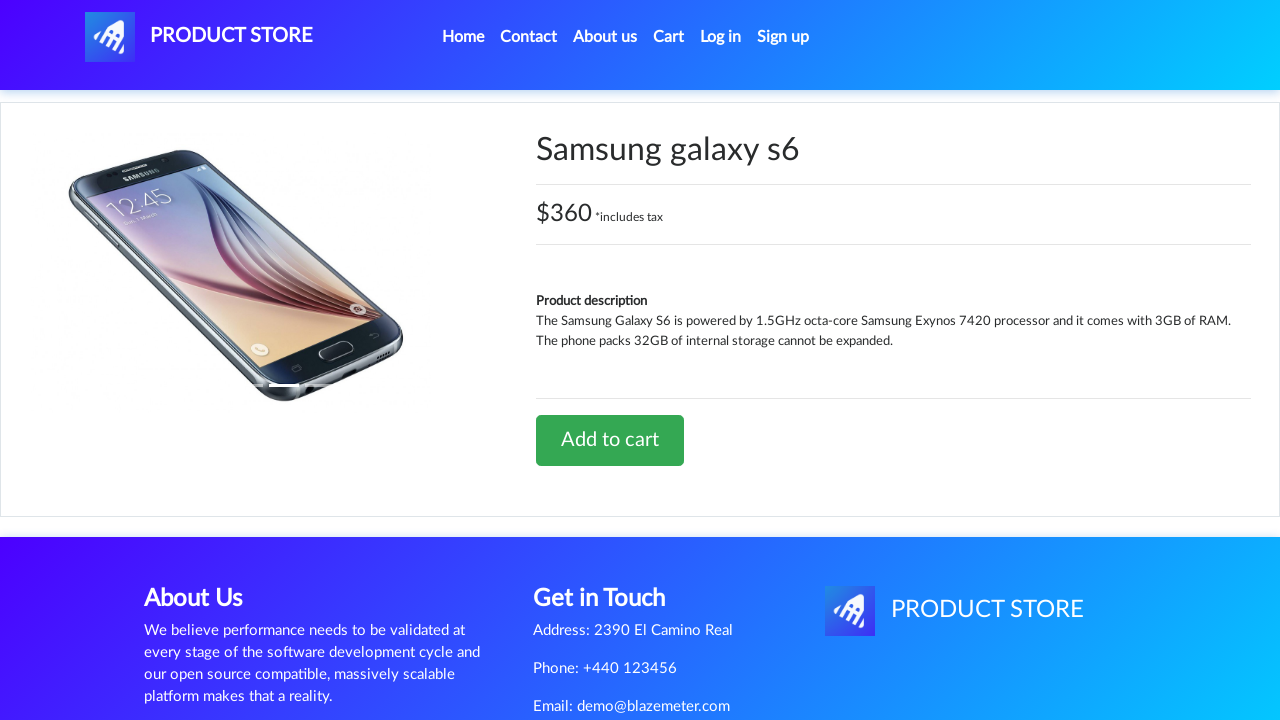